Tests drag and drop functionality by dragging an element and dropping it onto a target area within an iframe

Starting URL: https://jqueryui.com/droppable/

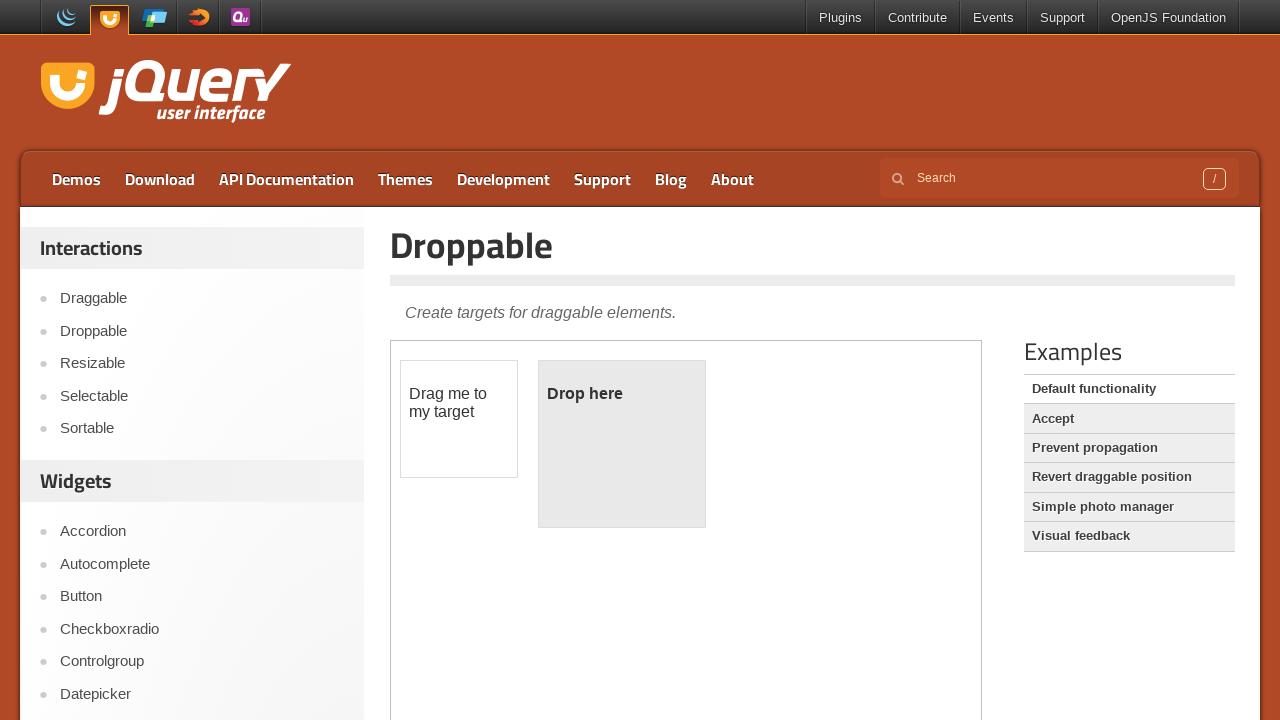

Located the first iframe containing drag and drop demo
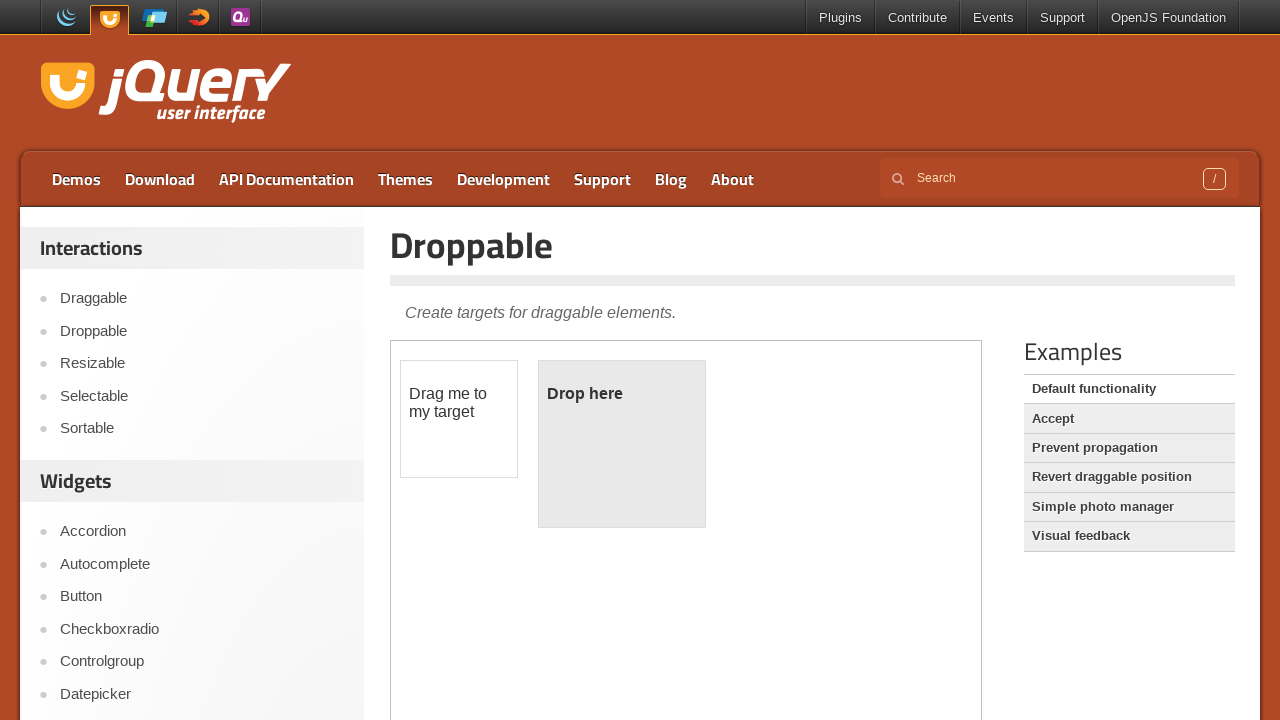

Located the draggable element with id 'draggable'
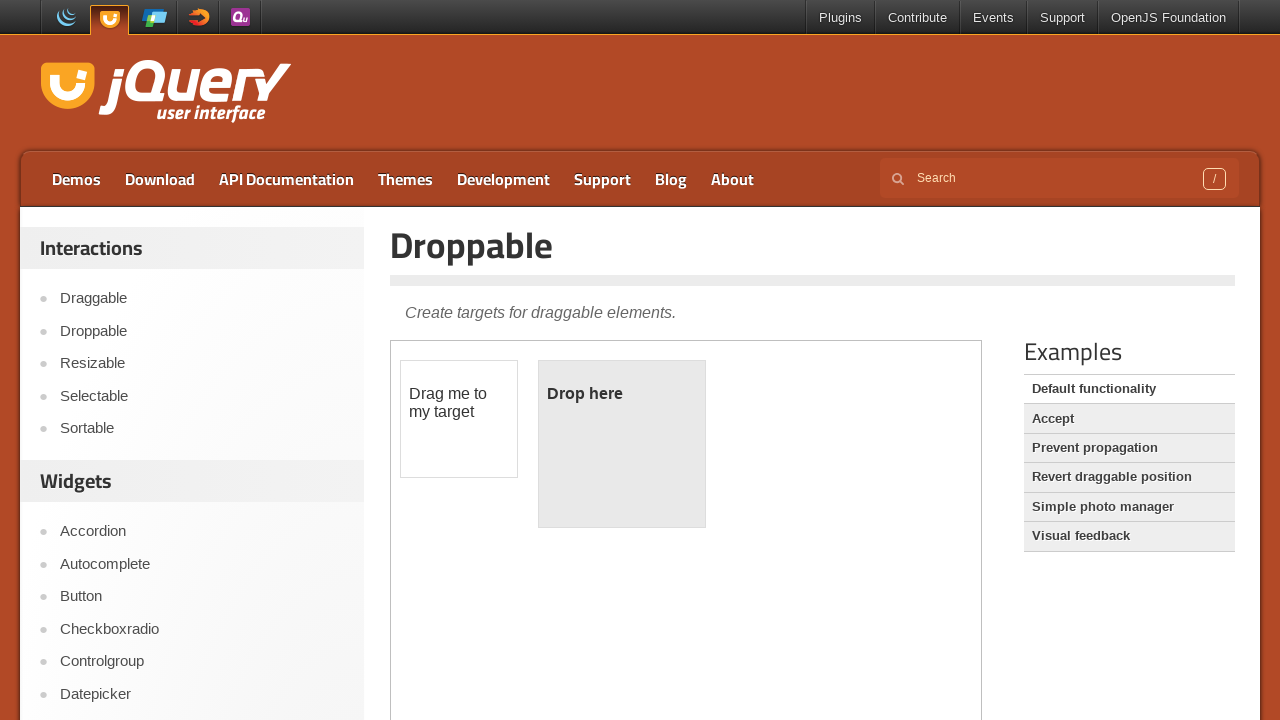

Located the target droppable element with id 'droppable'
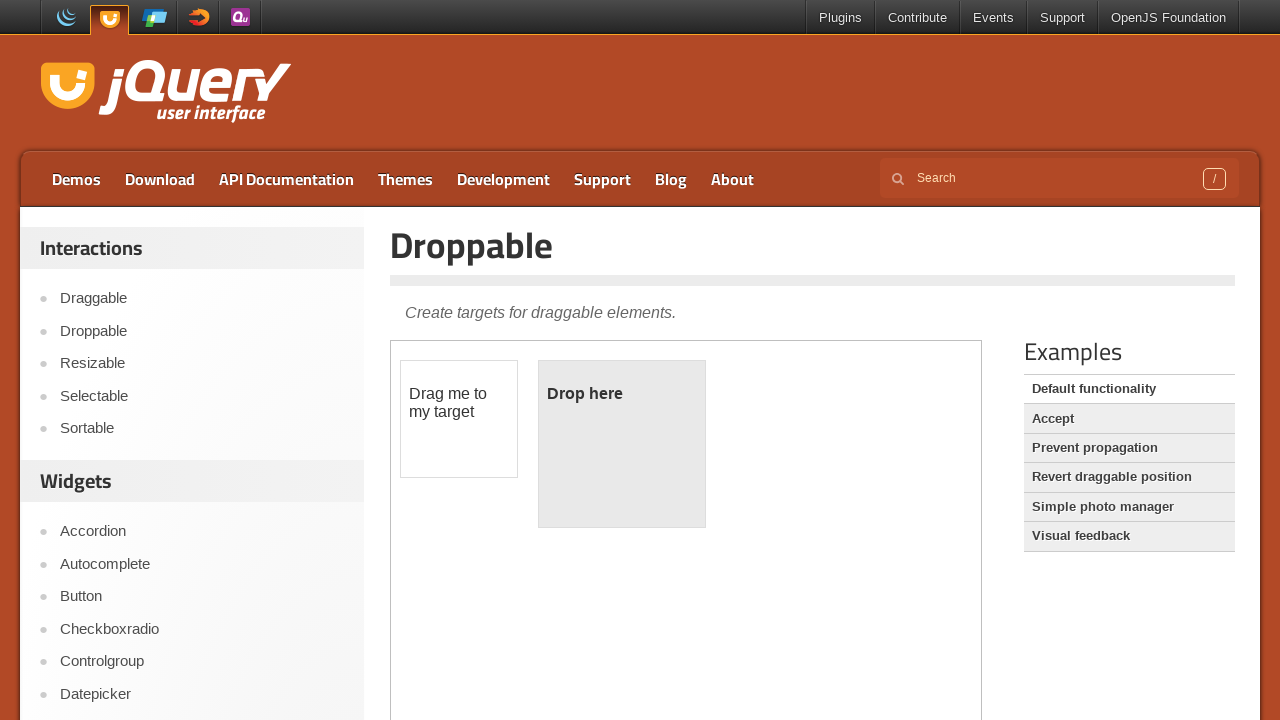

Dragged the draggable element and dropped it onto the target droppable area at (622, 444)
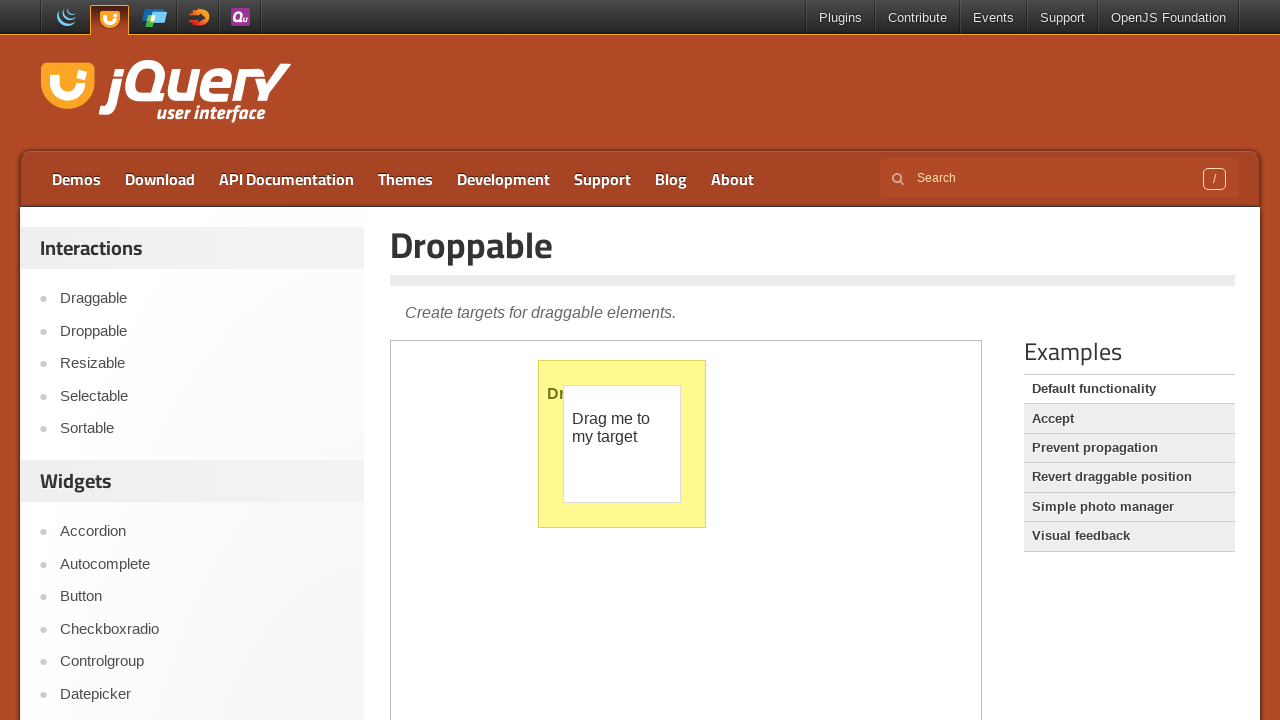

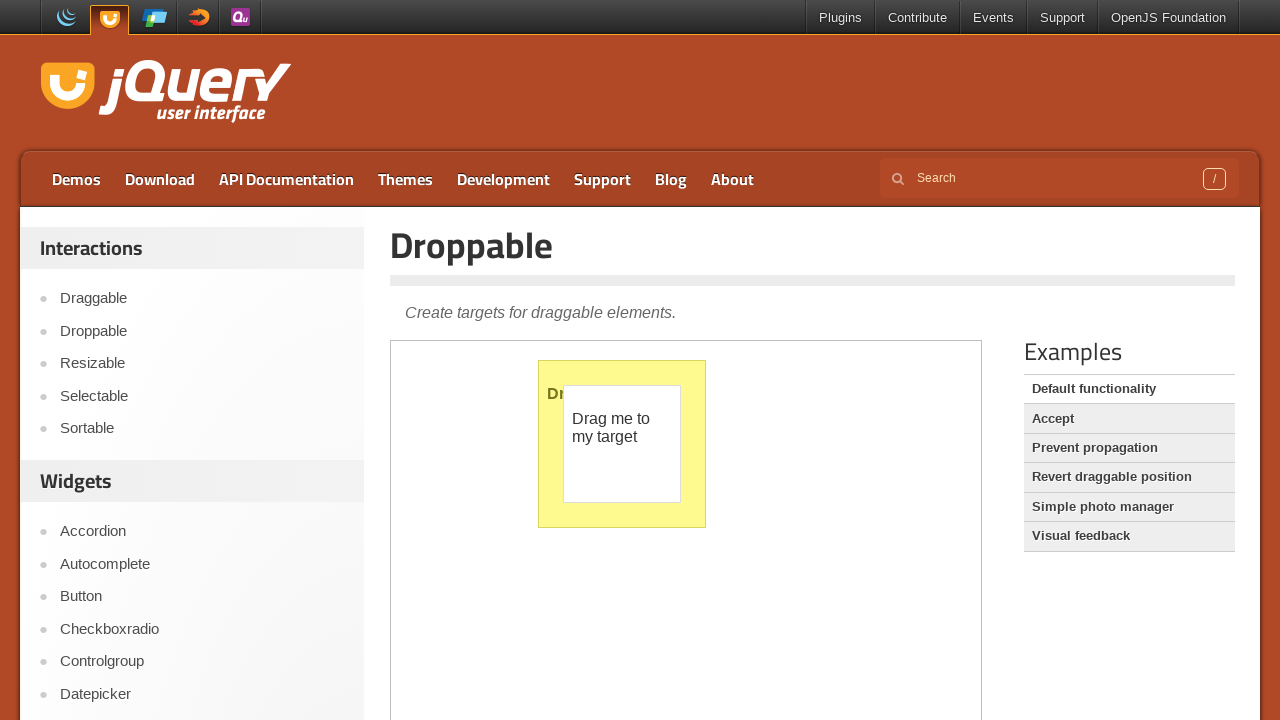